Tests adding a product to cart on an e-commerce practice site by finding a product containing "Cucumber" in its name and clicking the ADD TO CART button.

Starting URL: https://rahulshettyacademy.com/seleniumPractise/#/

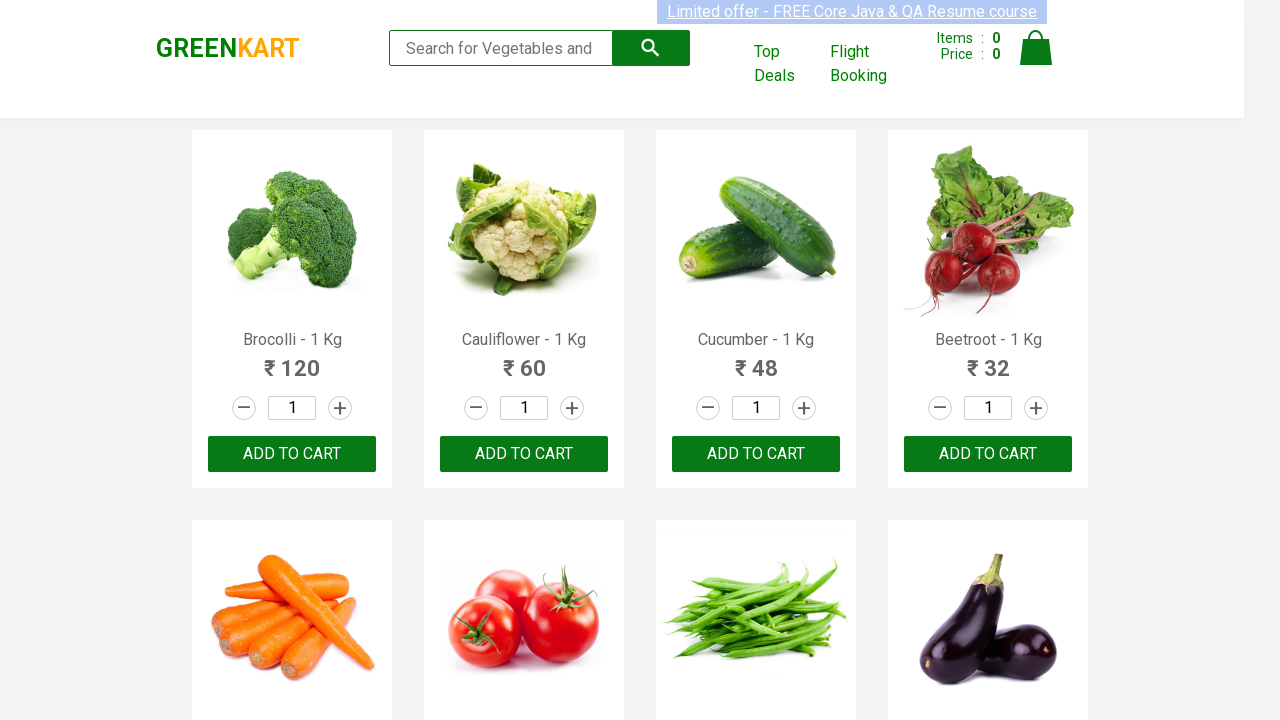

Waited for product names to load
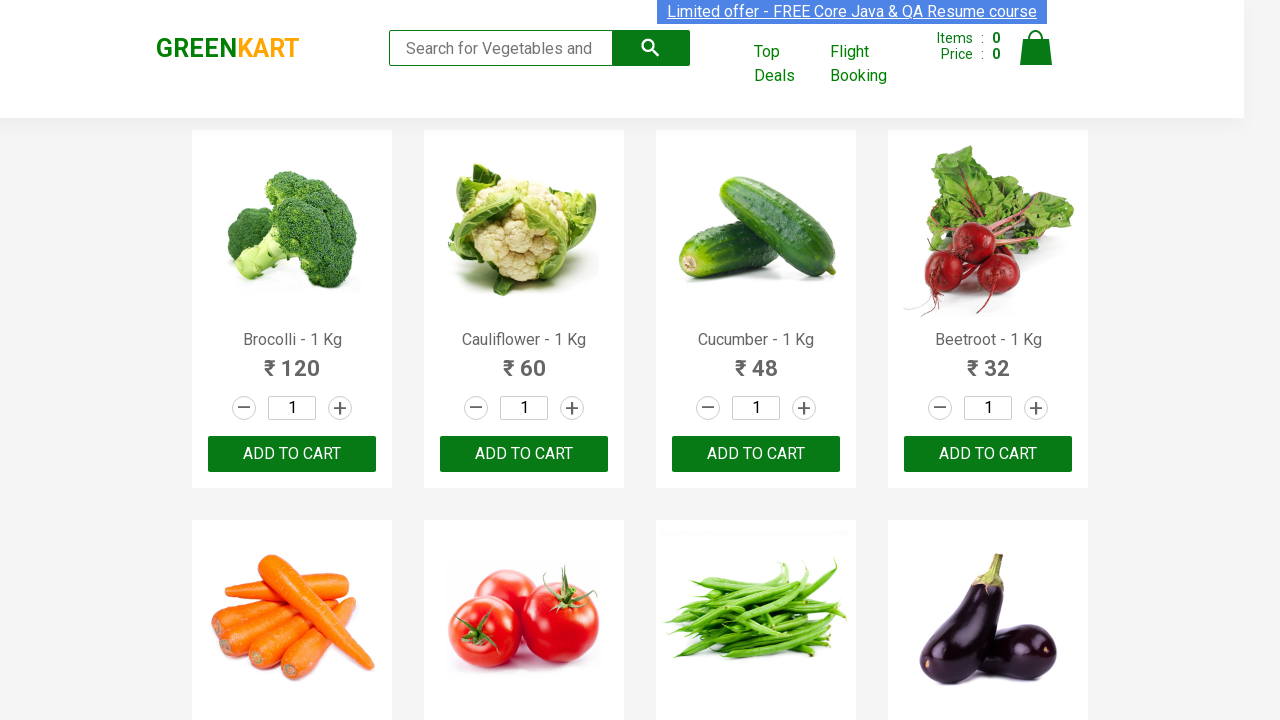

Retrieved all product name elements
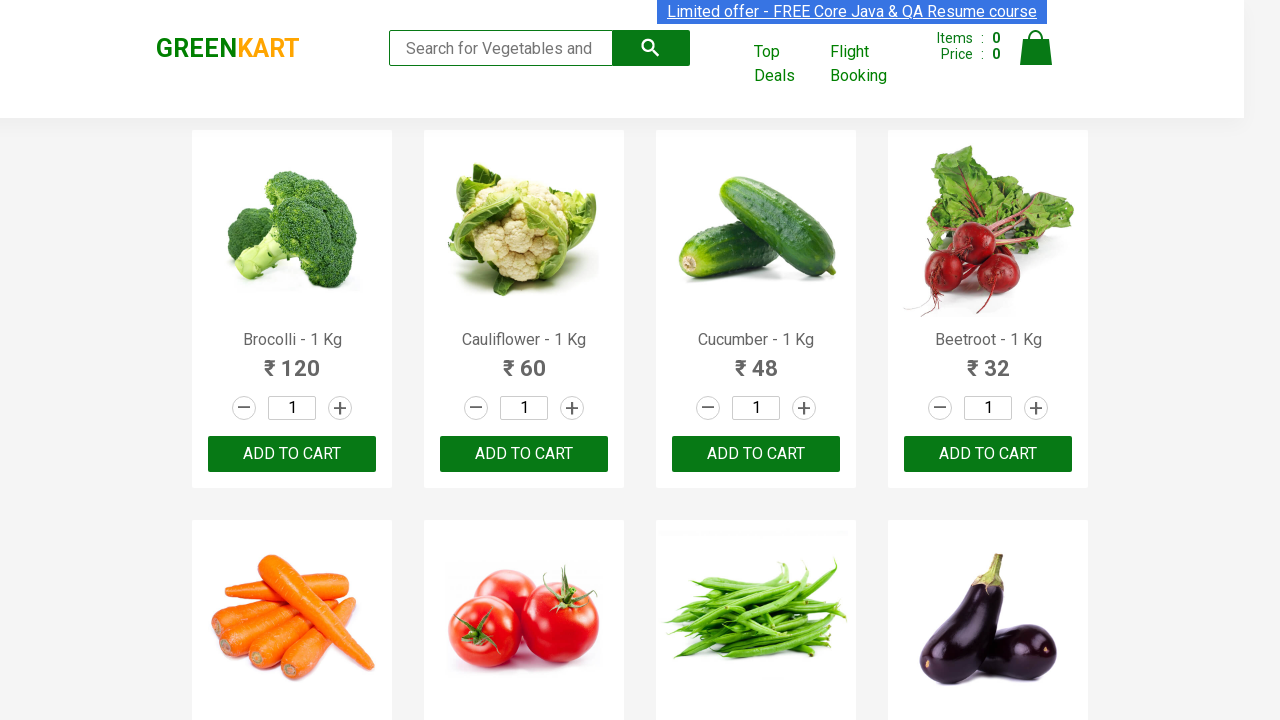

Checked product 0: 'Brocolli - 1 Kg'
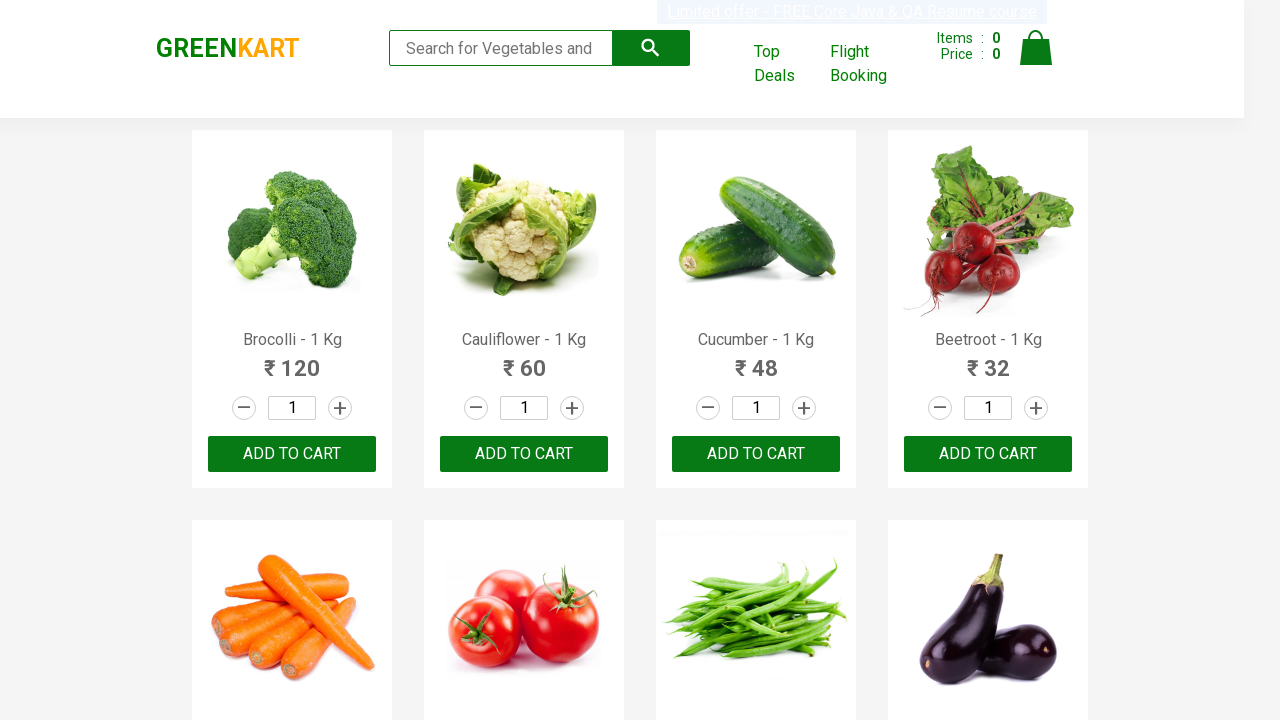

Checked product 1: 'Cauliflower - 1 Kg'
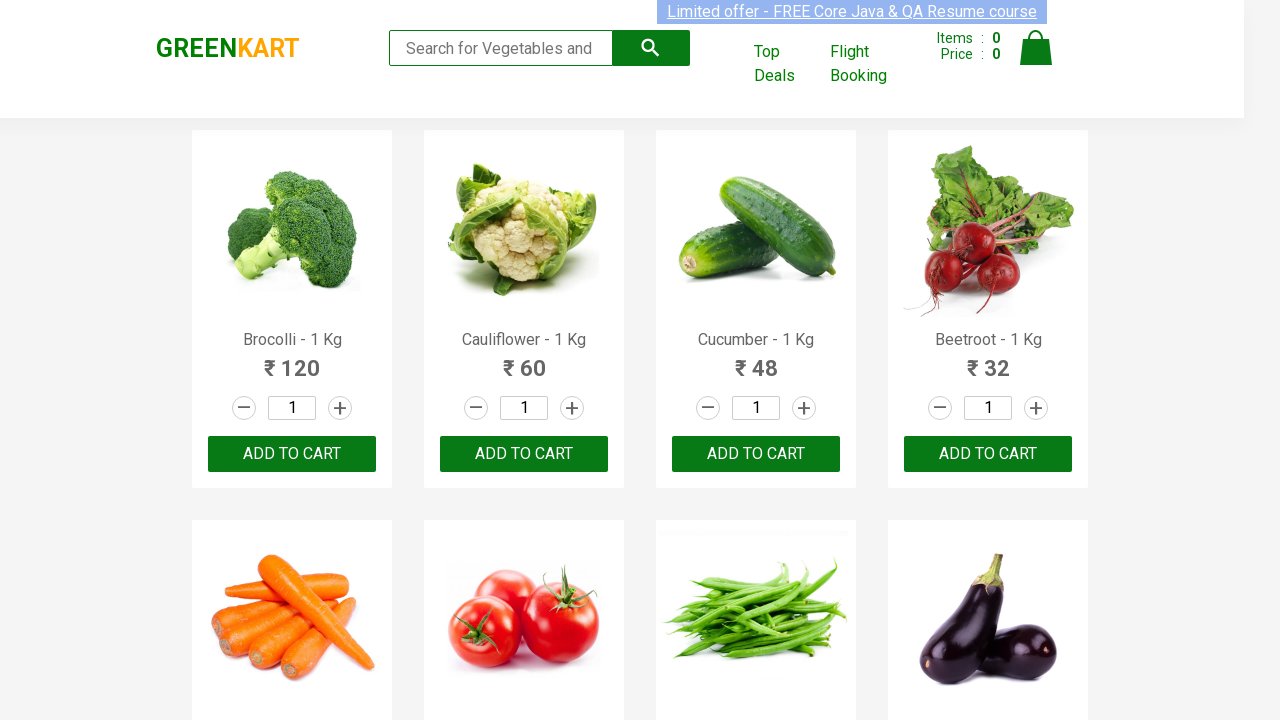

Checked product 2: 'Cucumber - 1 Kg'
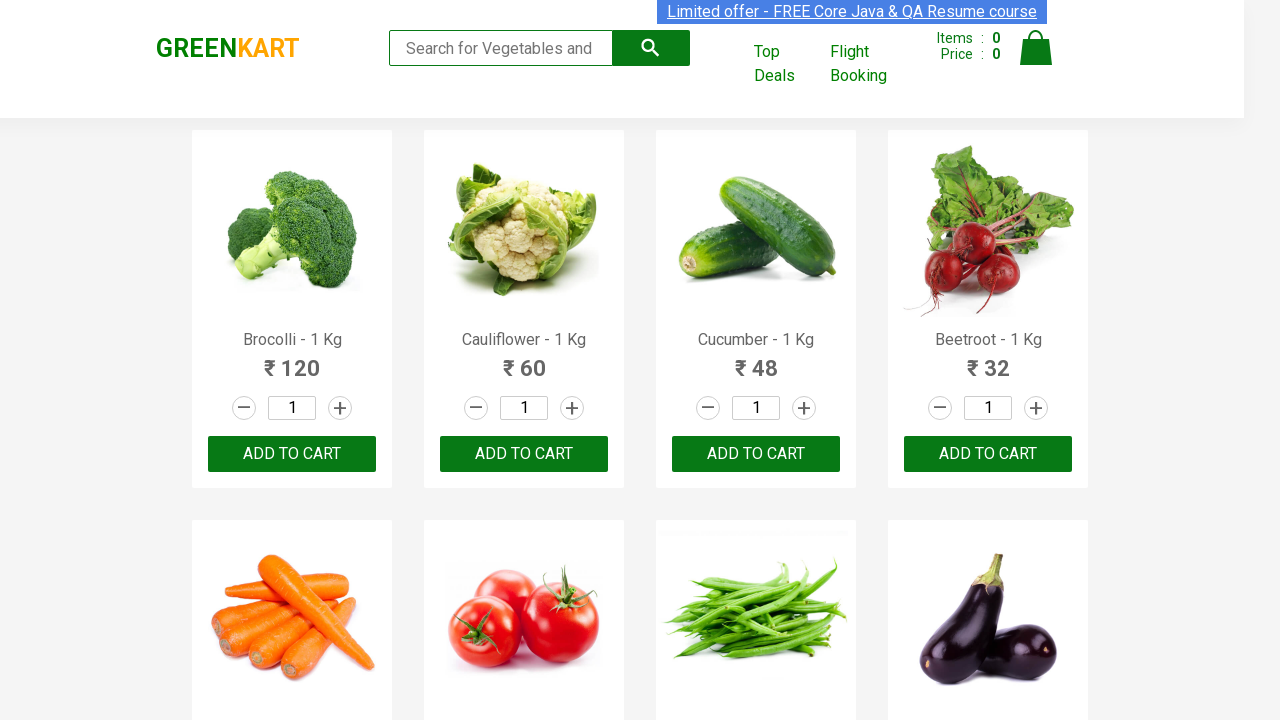

Found product containing 'Cucumber': 'Cucumber - 1 Kg', retrieved ADD TO CART buttons
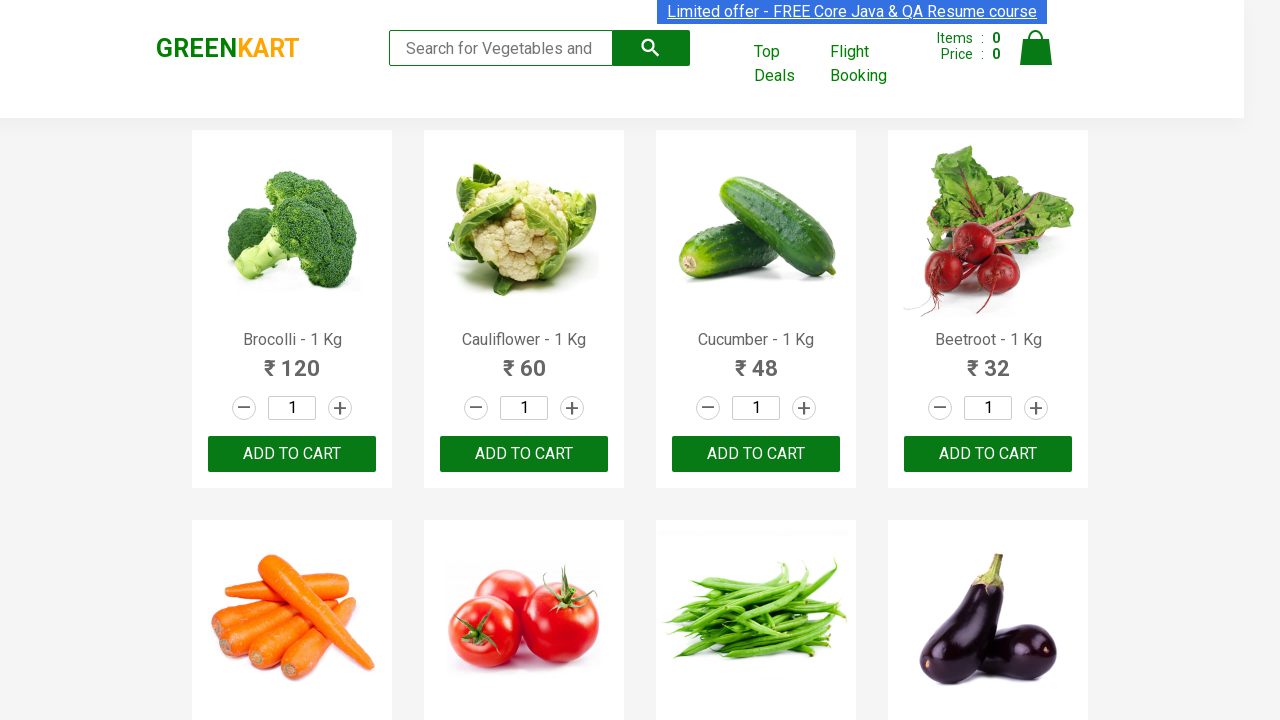

Clicked ADD TO CART button for Cucumber product at index 2 at (756, 454) on xpath=//button[text()='ADD TO CART'] >> nth=2
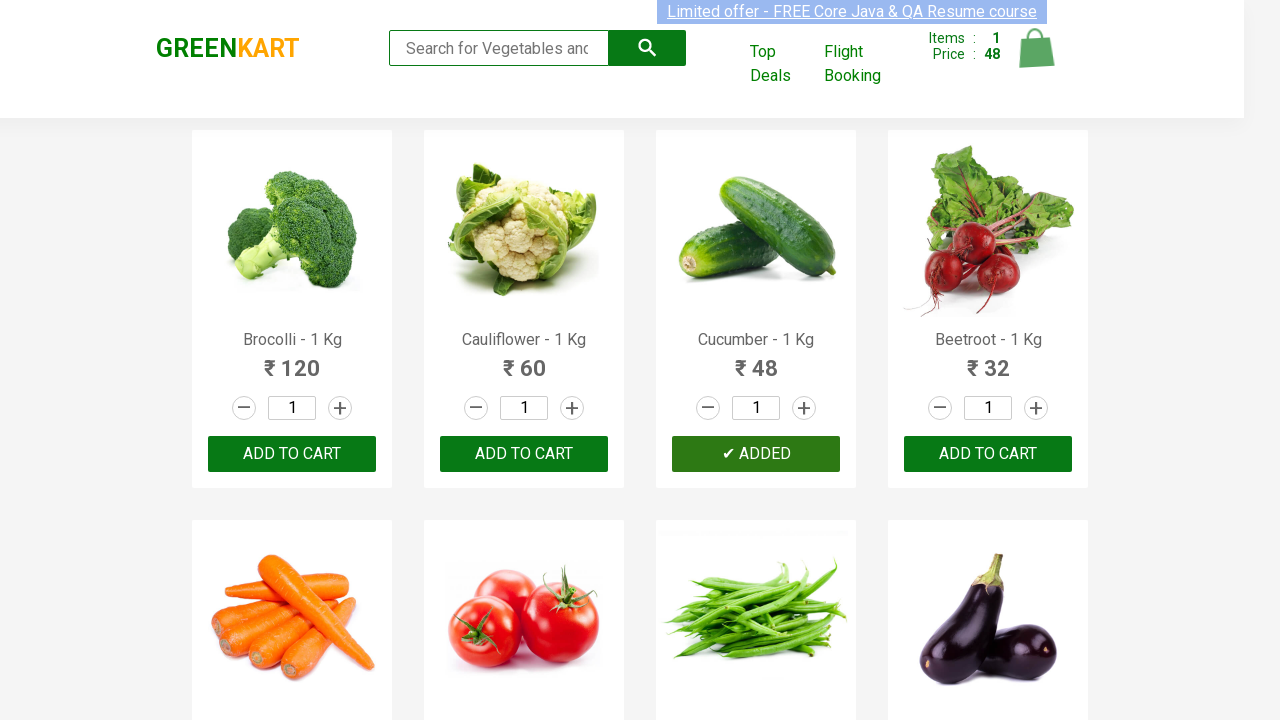

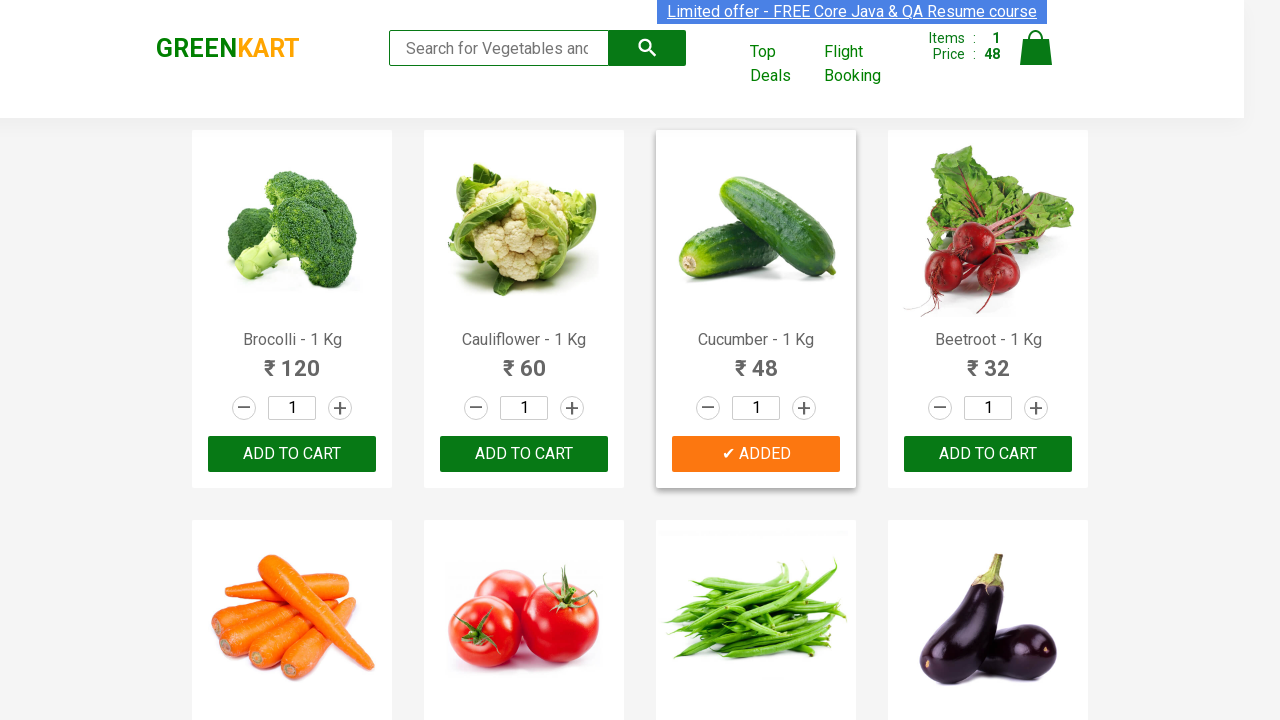